Tests the visibility of UI elements on the Demoblaze cart page including opening the Place Order modal and verifying all order form fields are visible.

Starting URL: https://www.demoblaze.com/cart.html

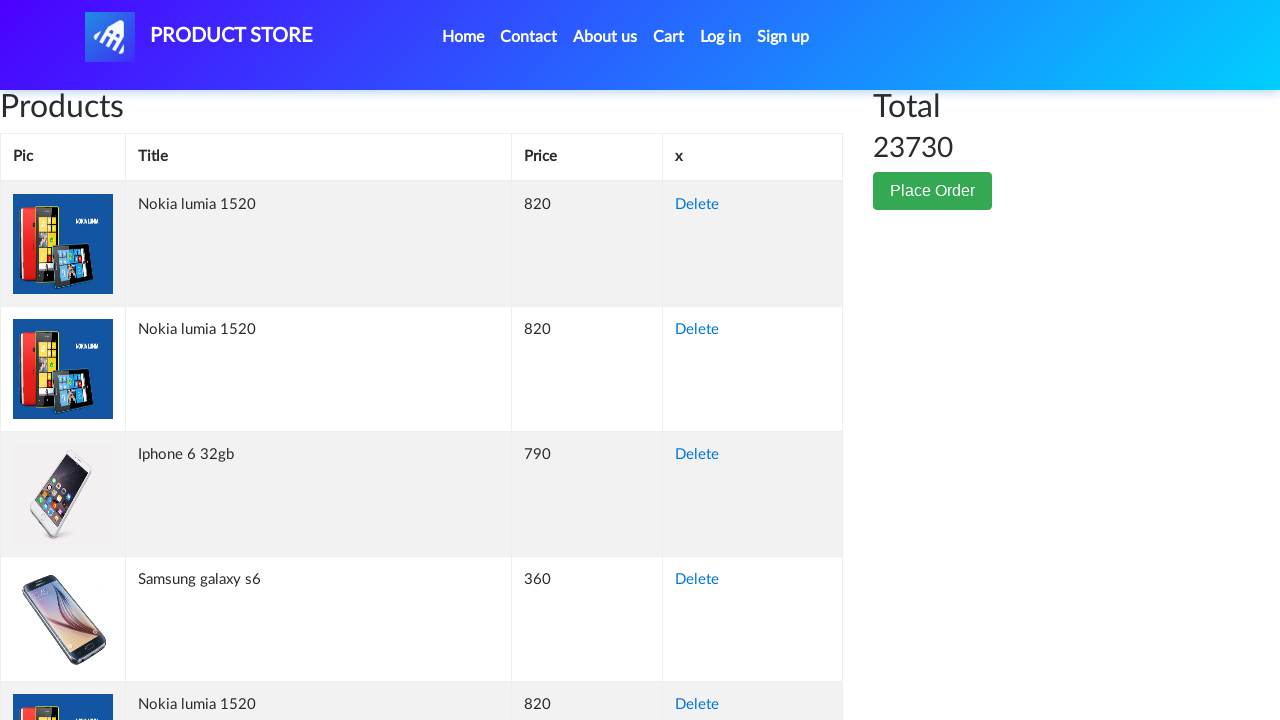

Verified Place Order button is visible
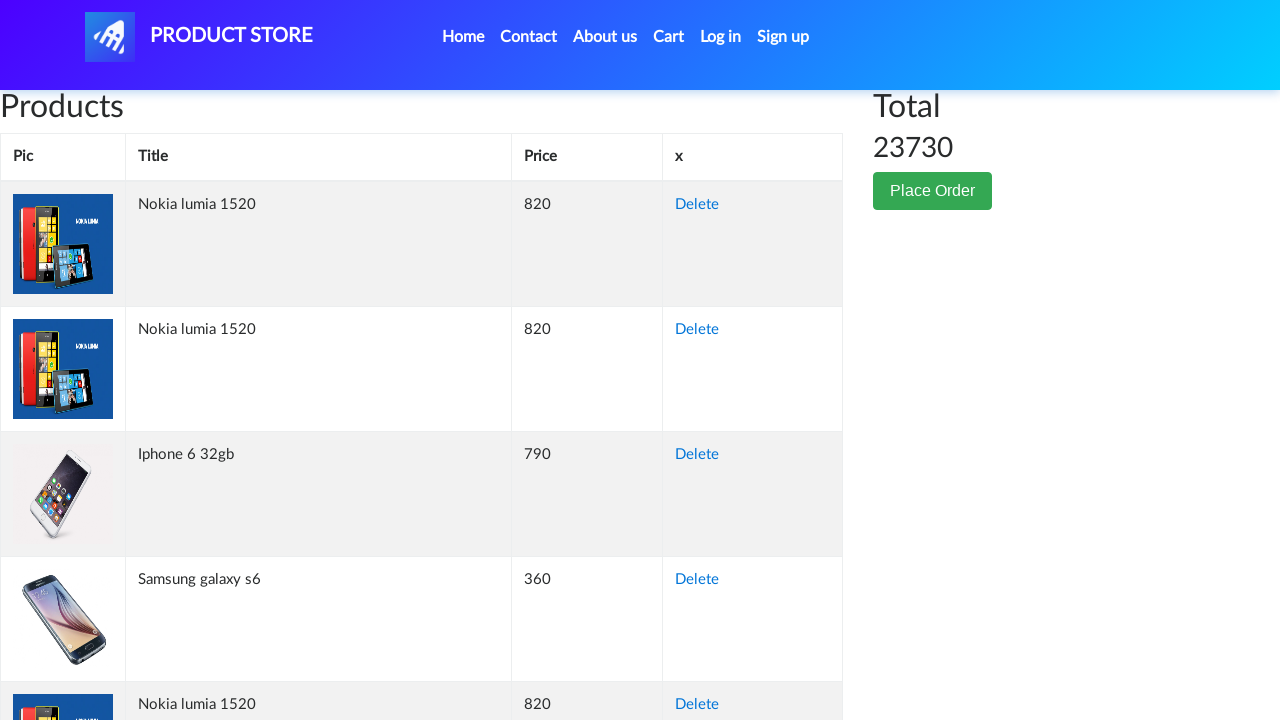

Clicked Place Order button to open order modal at (933, 191) on #page-wrapper > div > div.col-lg-1 > button
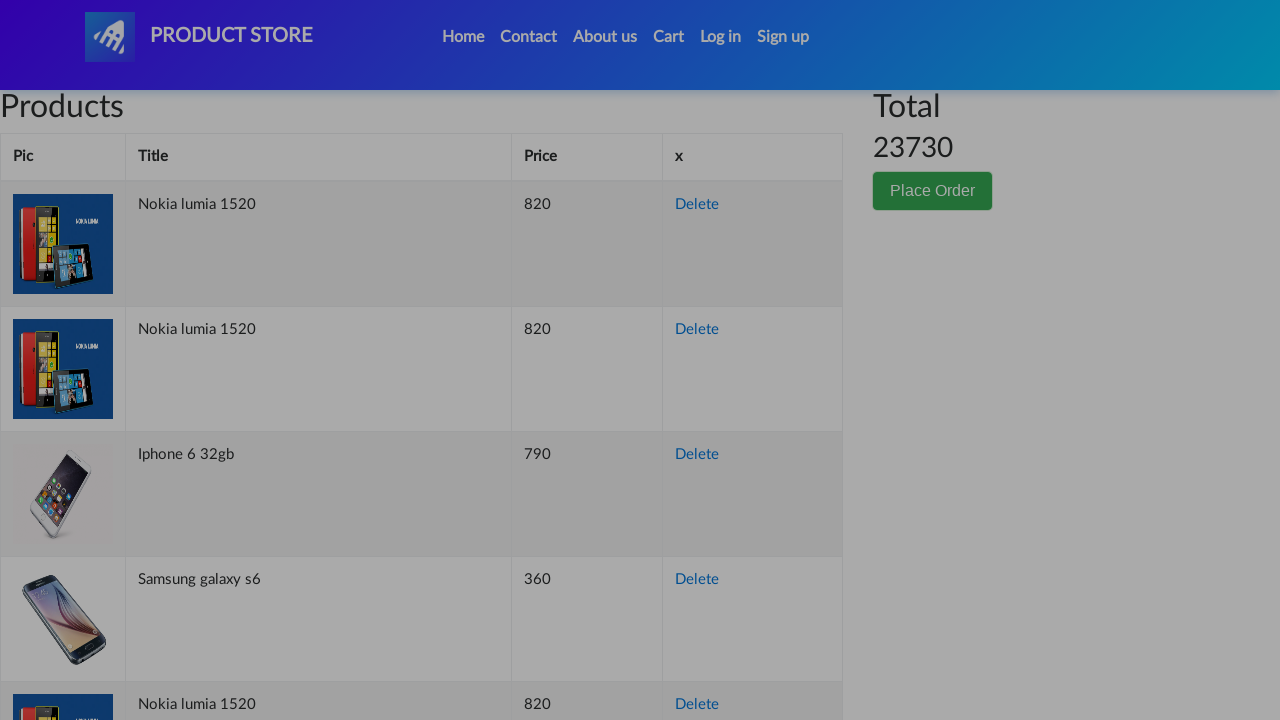

Order modal appeared
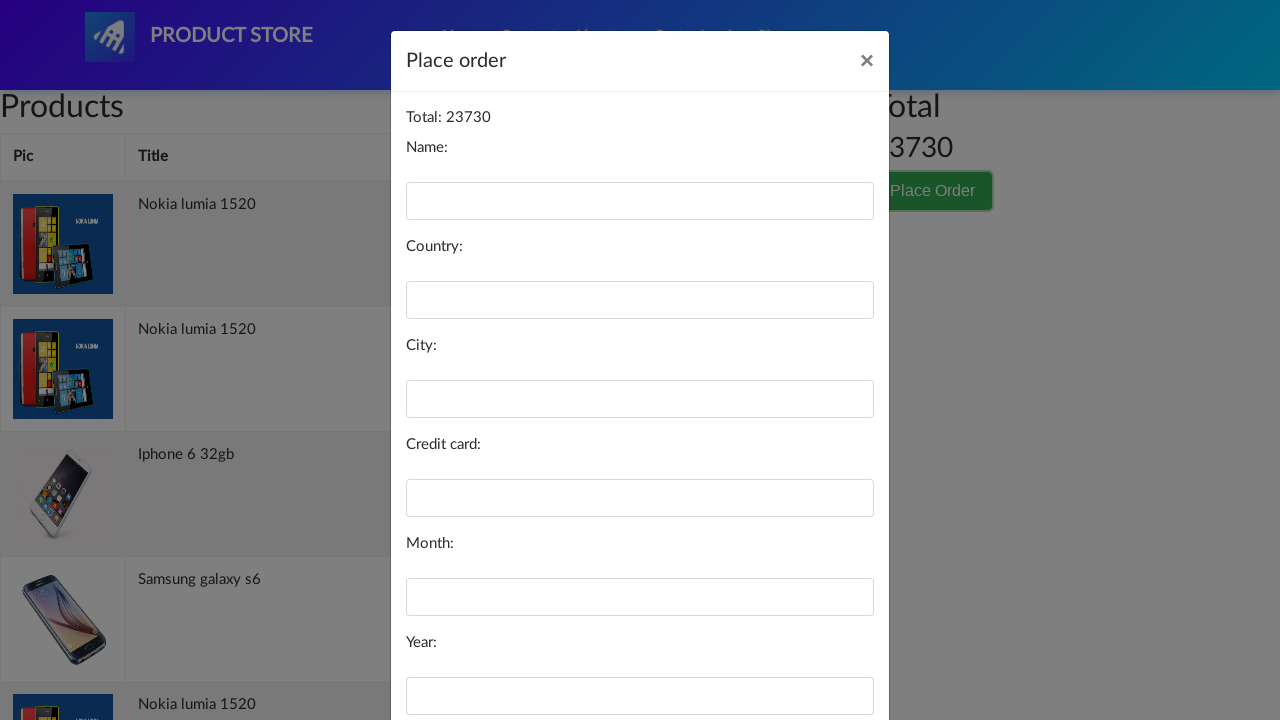

Verified order modal is visible
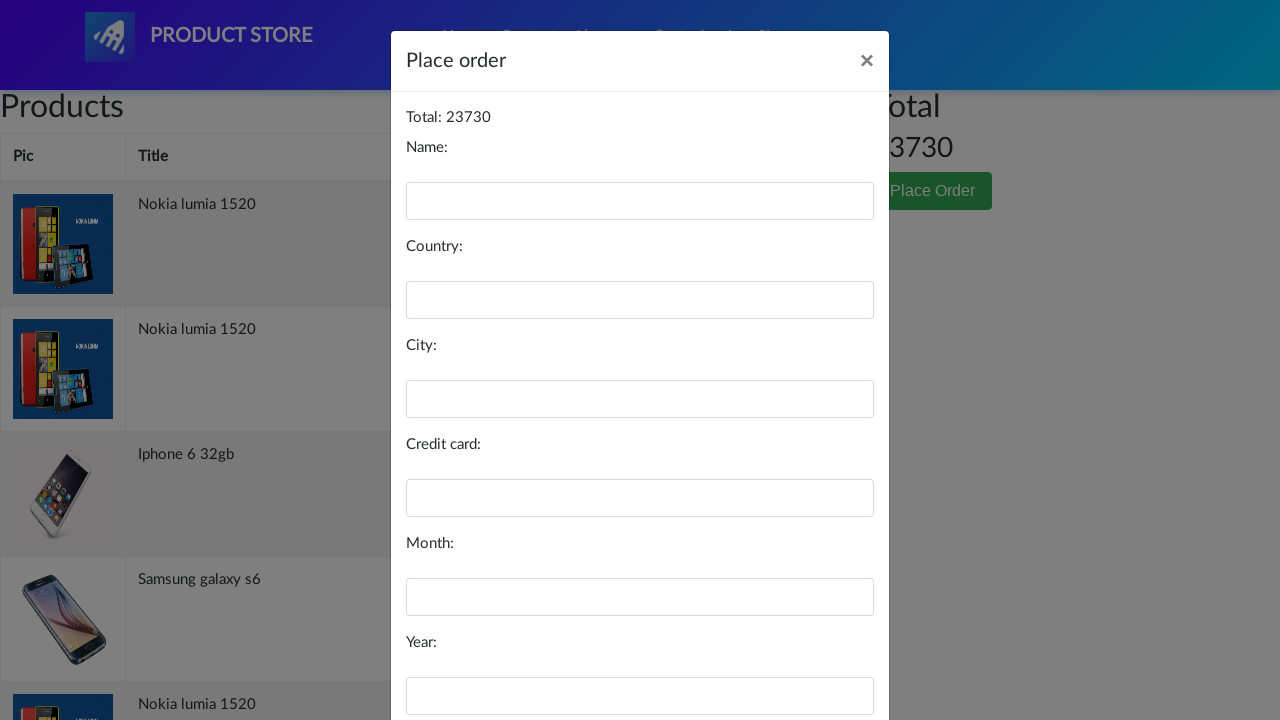

Verified Name field is visible
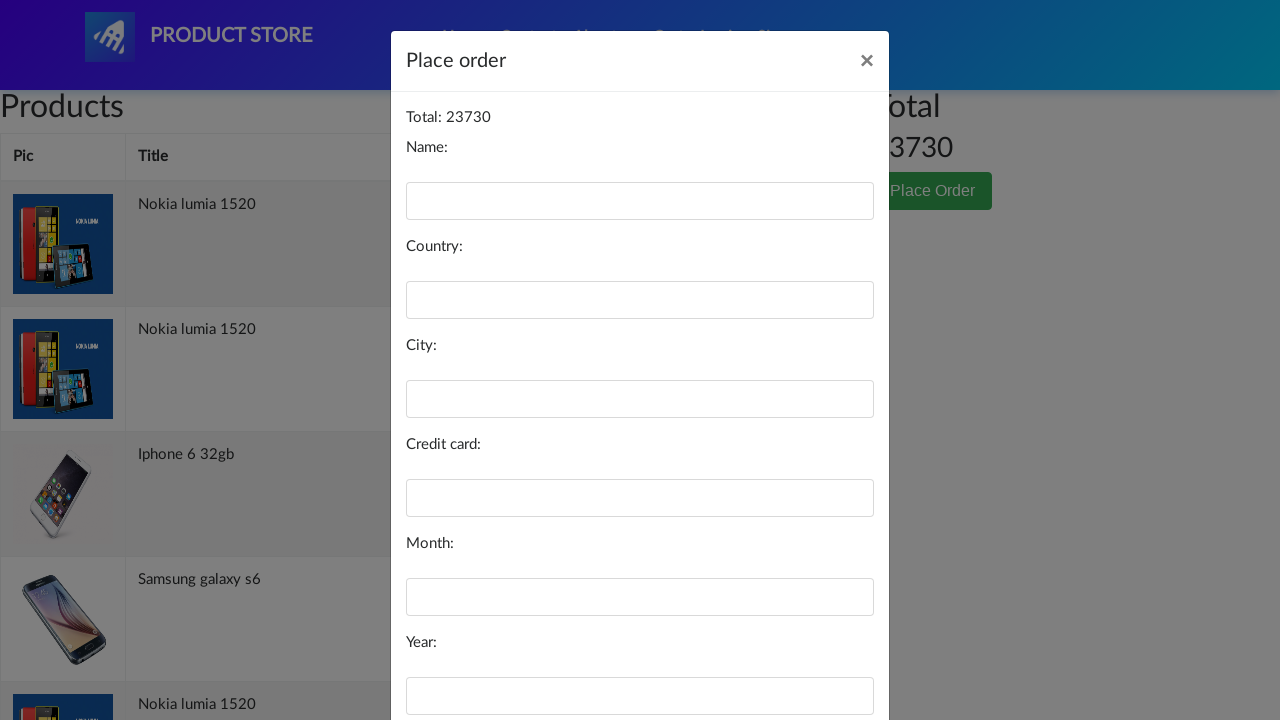

Verified Country field is visible
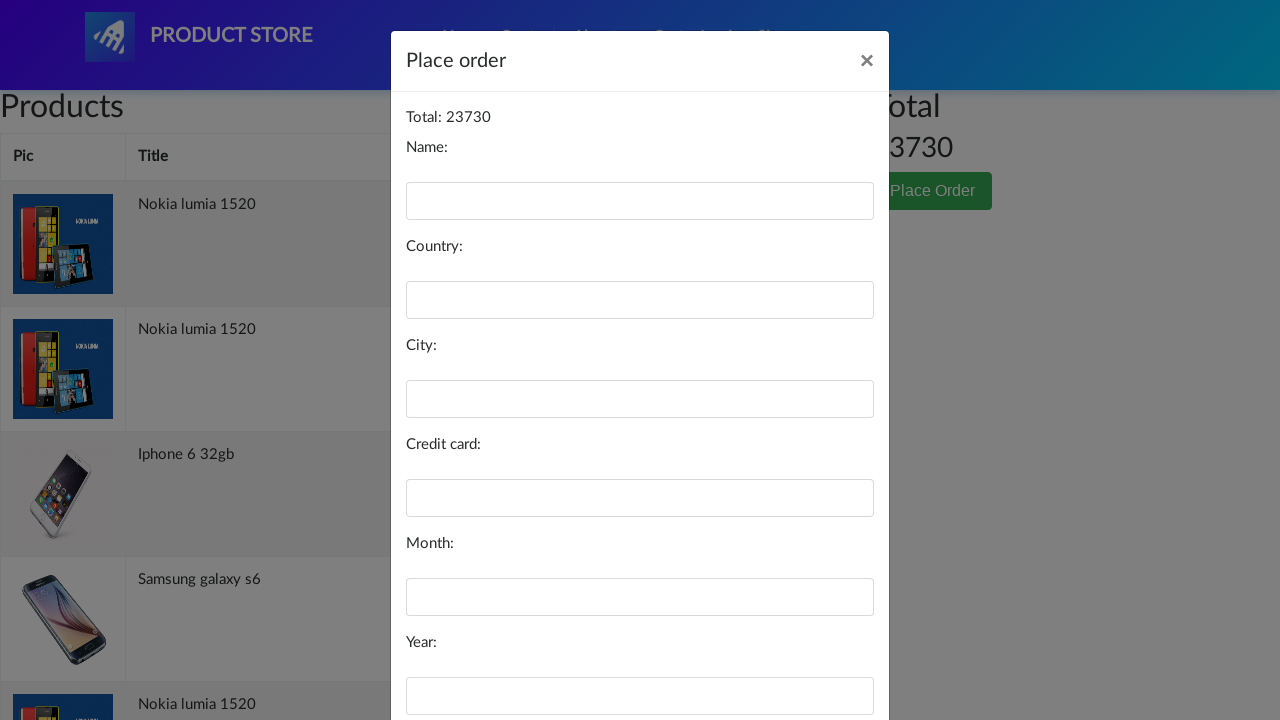

Verified City field is visible
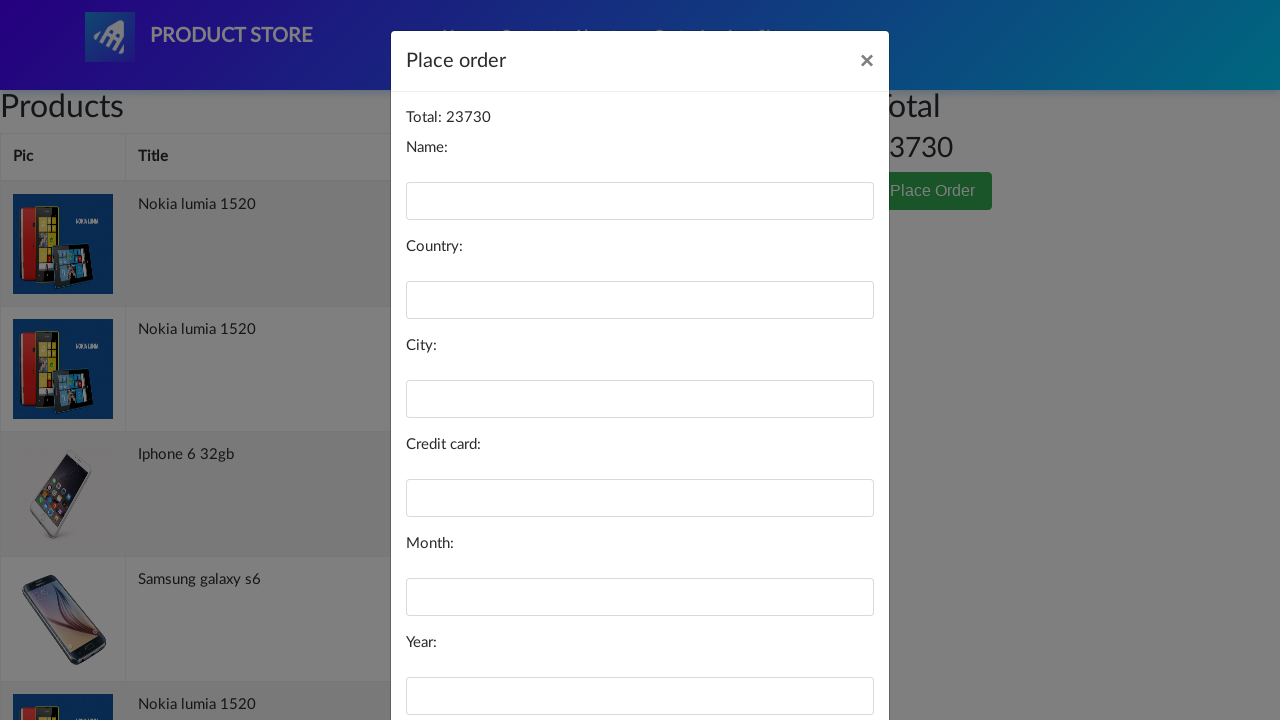

Verified Credit card field is visible
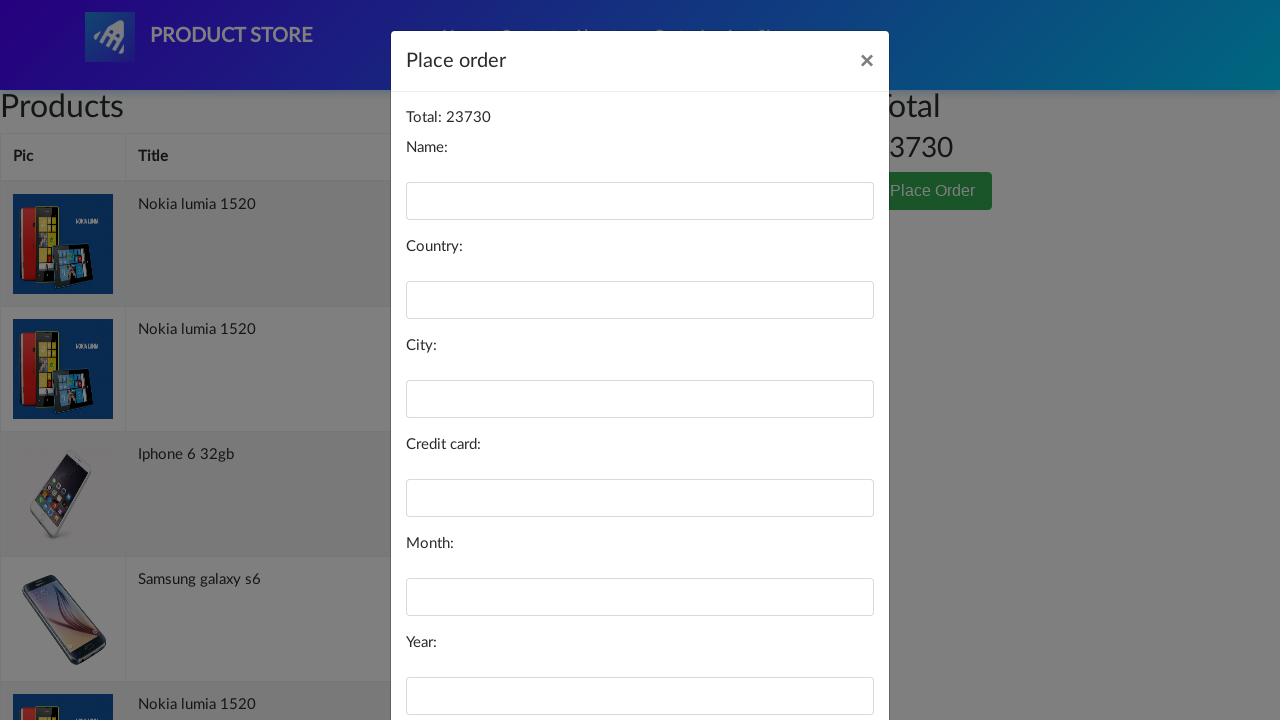

Verified Month field is visible
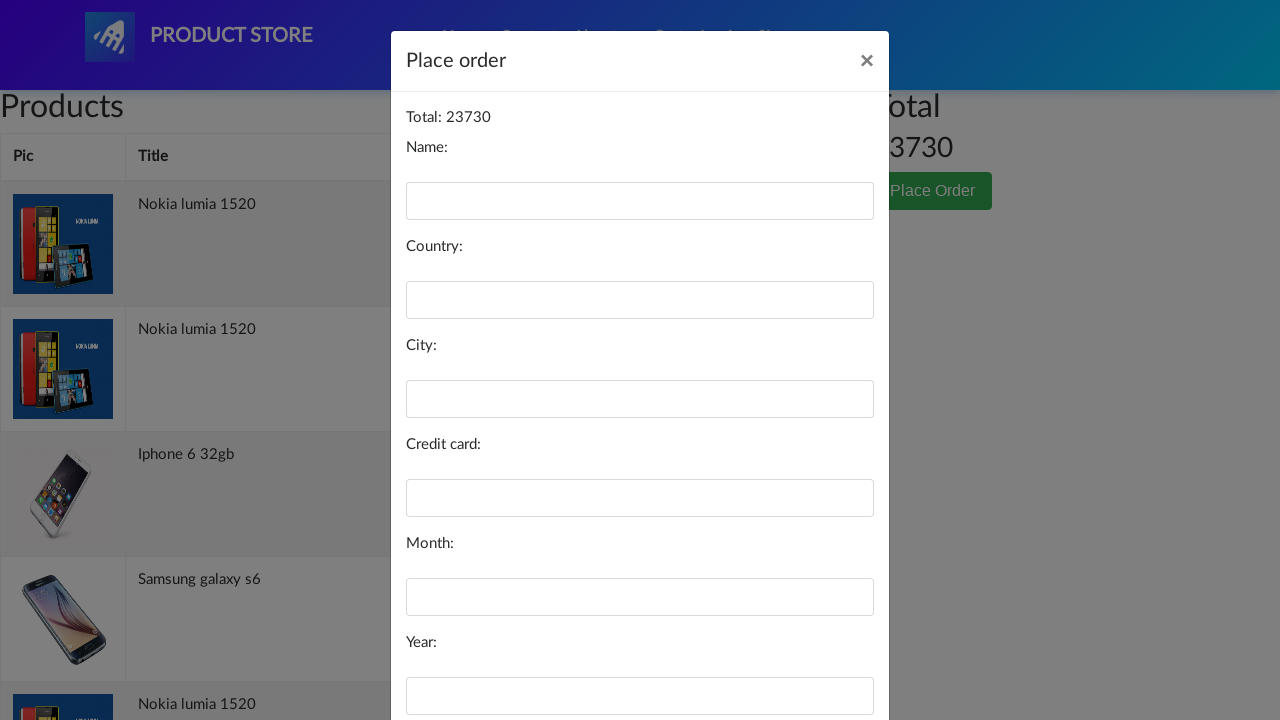

Verified Year field is visible
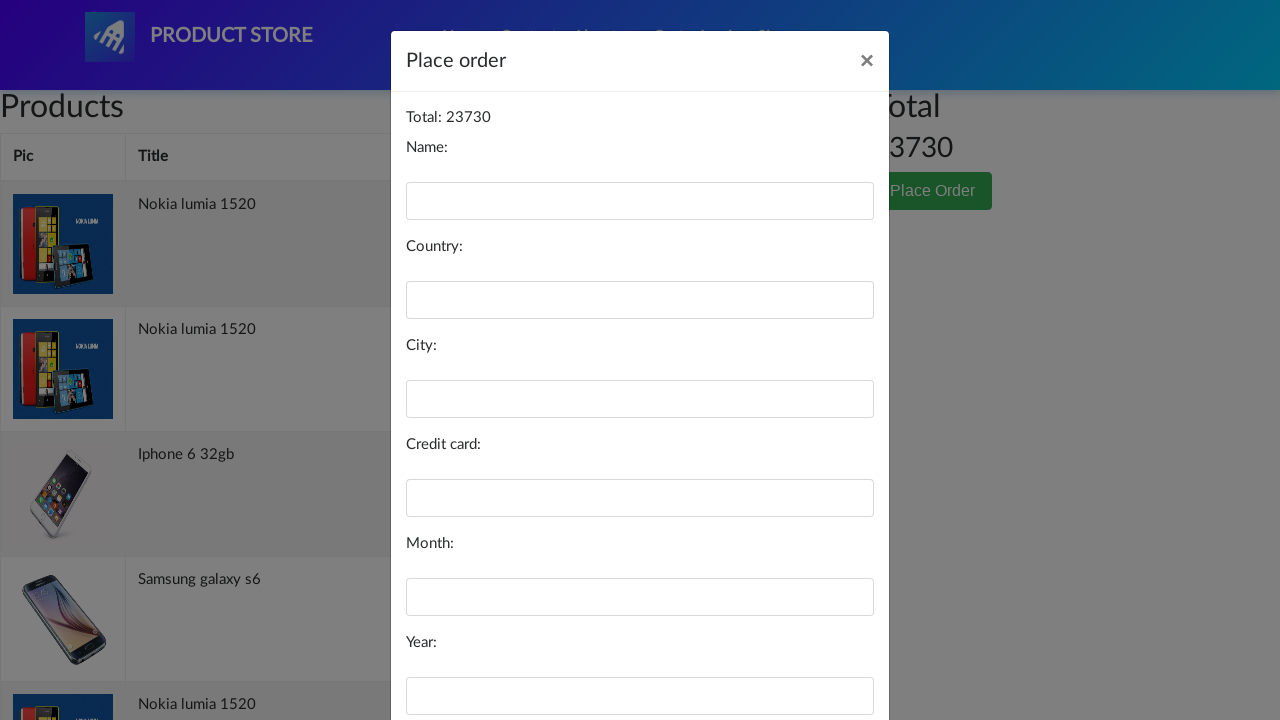

Verified Purchase button is visible
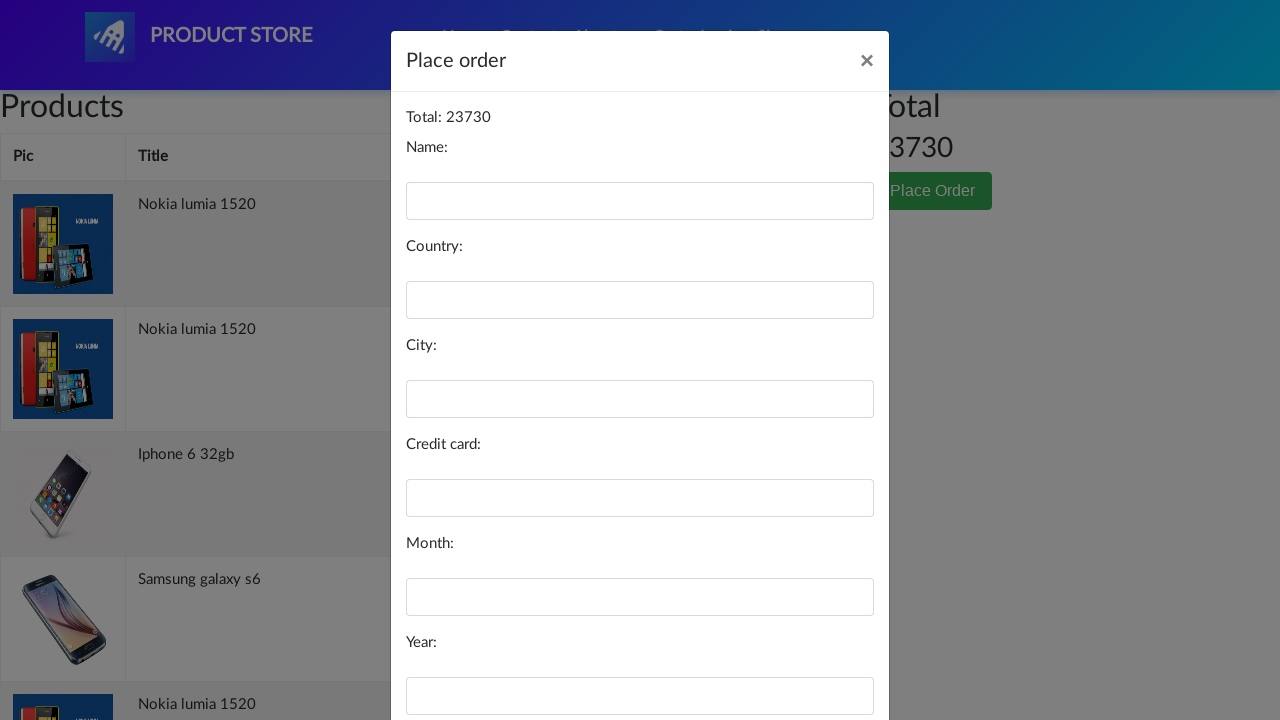

Verified Close button is visible
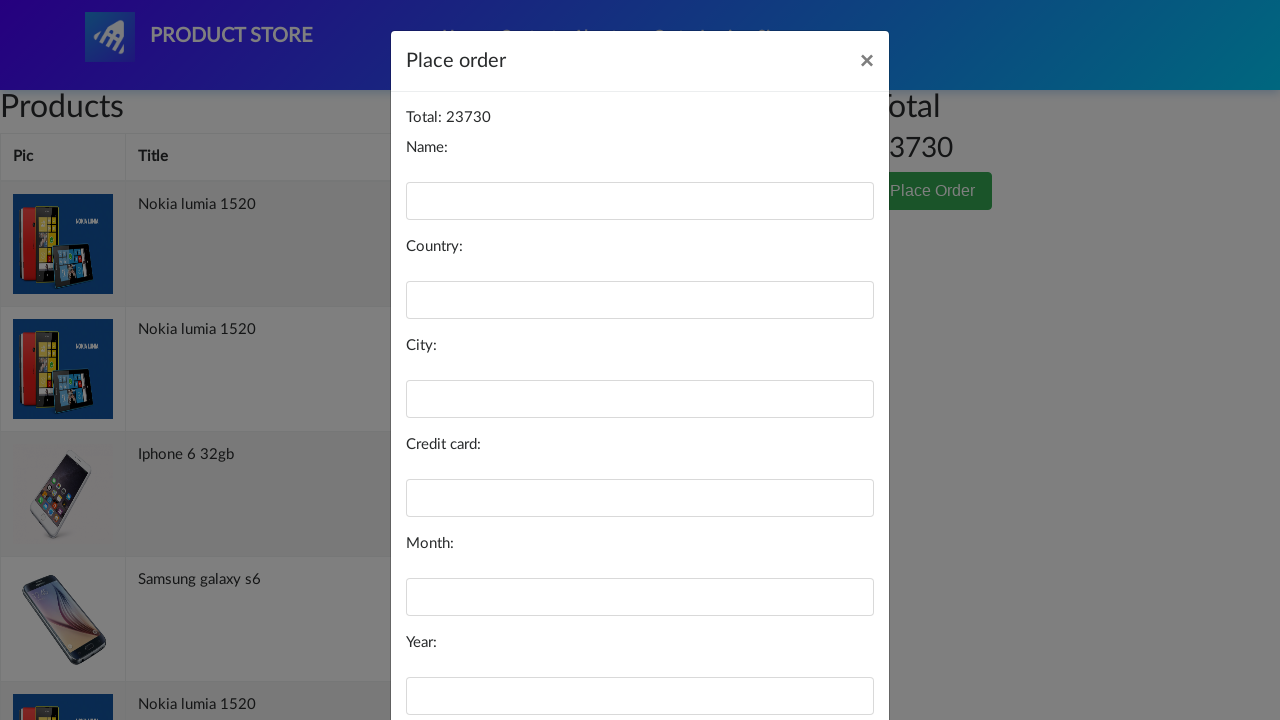

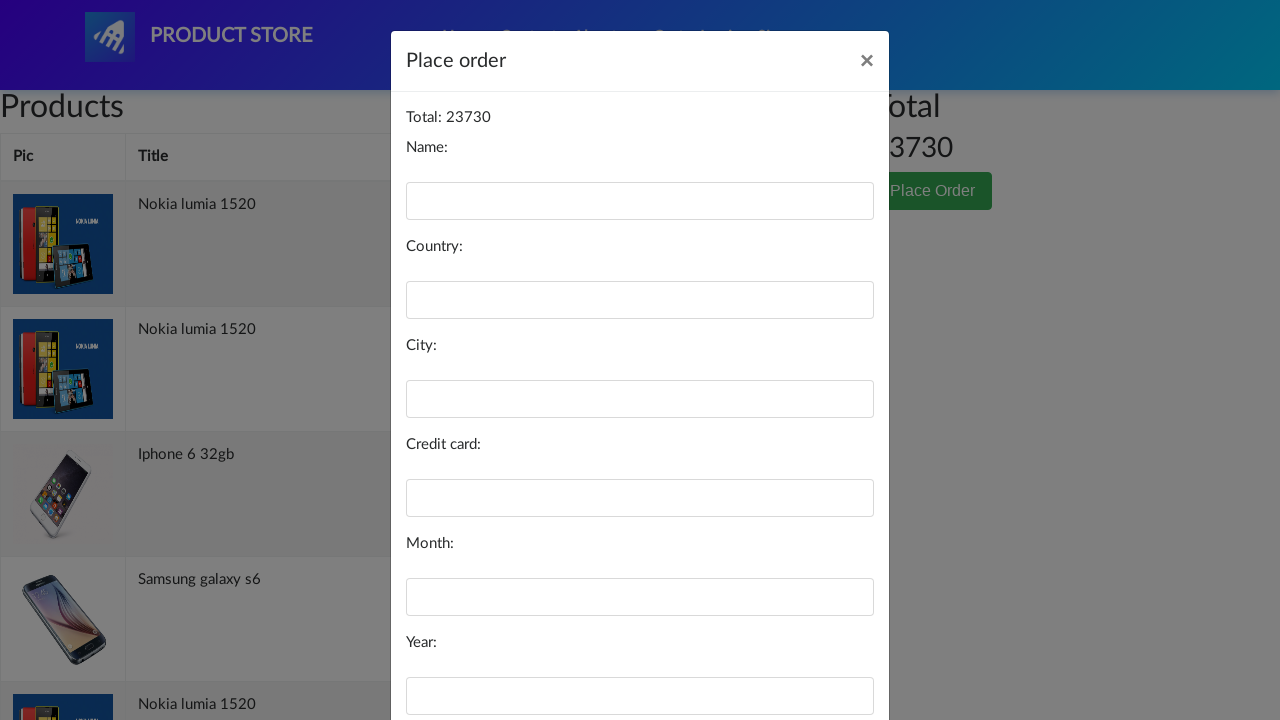